Tests login failure when both username and password fields are left empty

Starting URL: https://www.saucedemo.com/

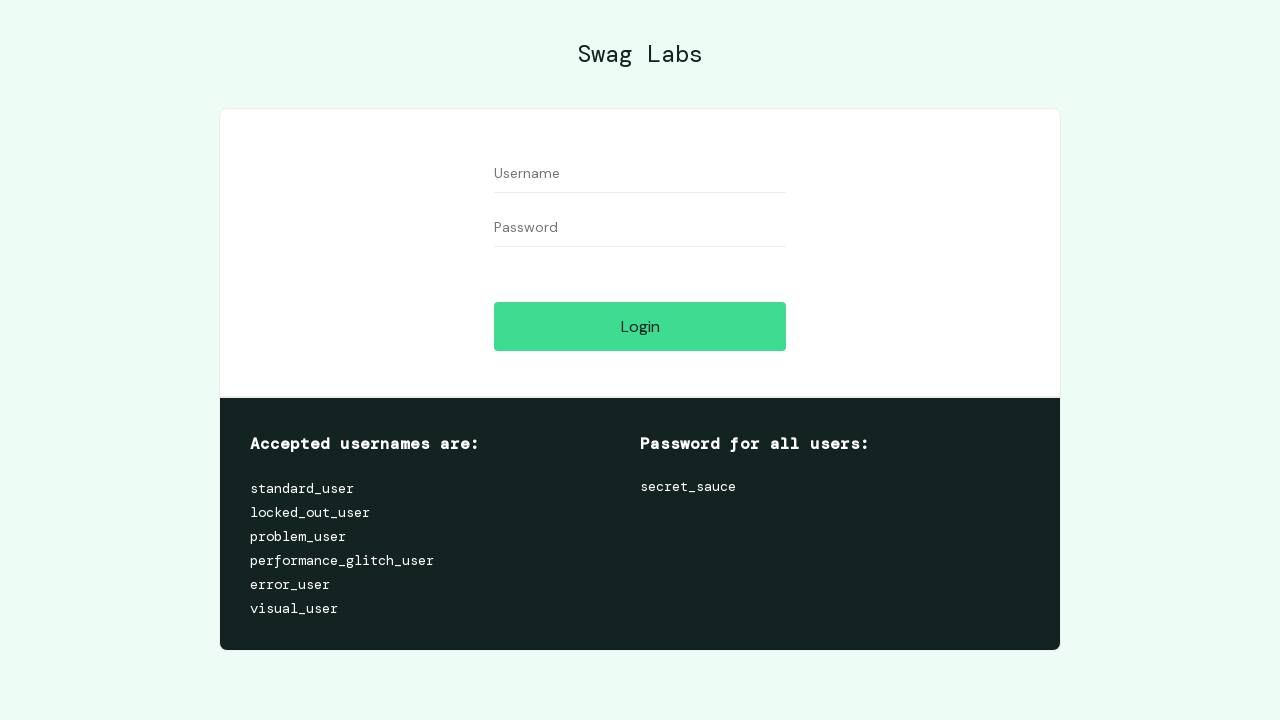

Cleared username field on #user-name
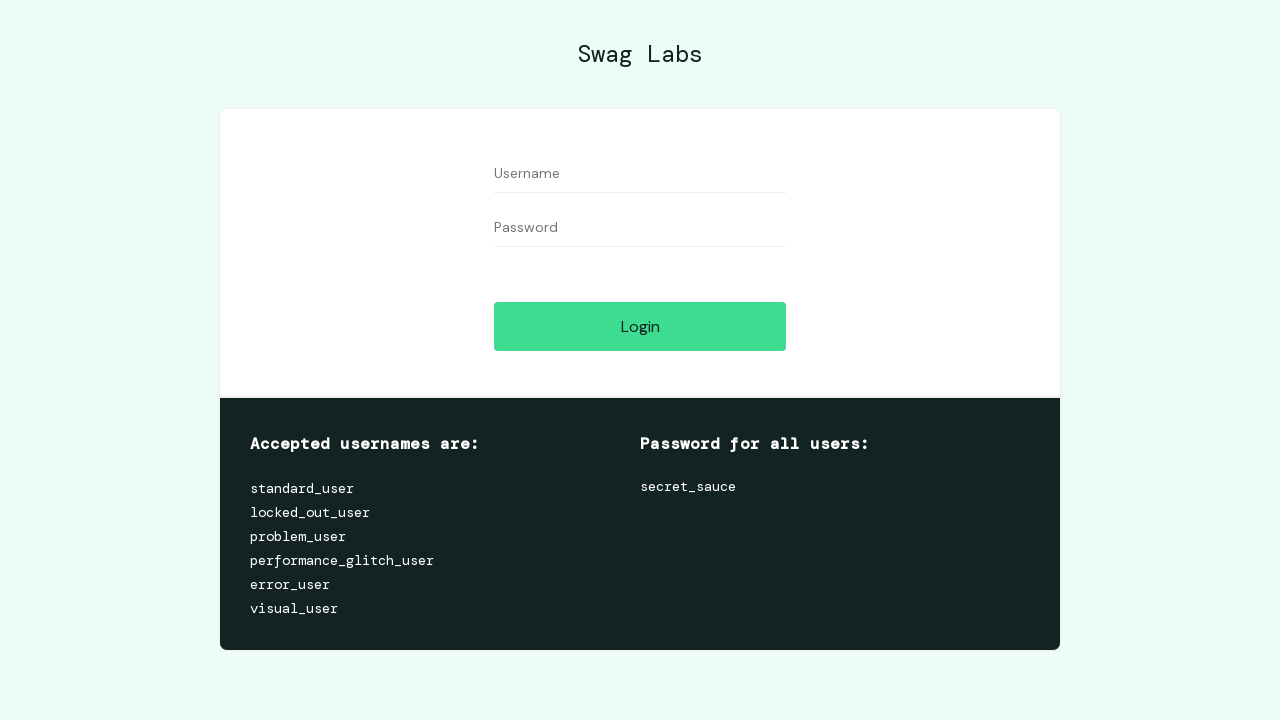

Cleared password field on #password
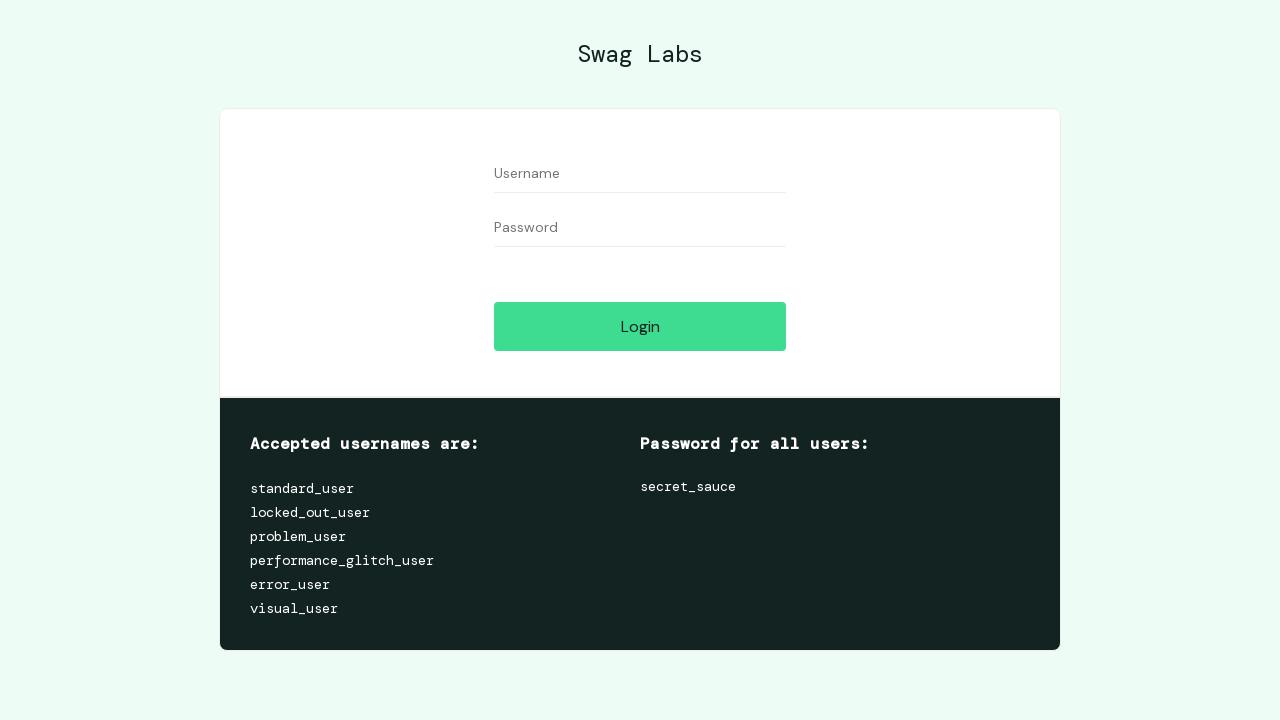

Clicked login button with empty username and password at (640, 326) on #login-button
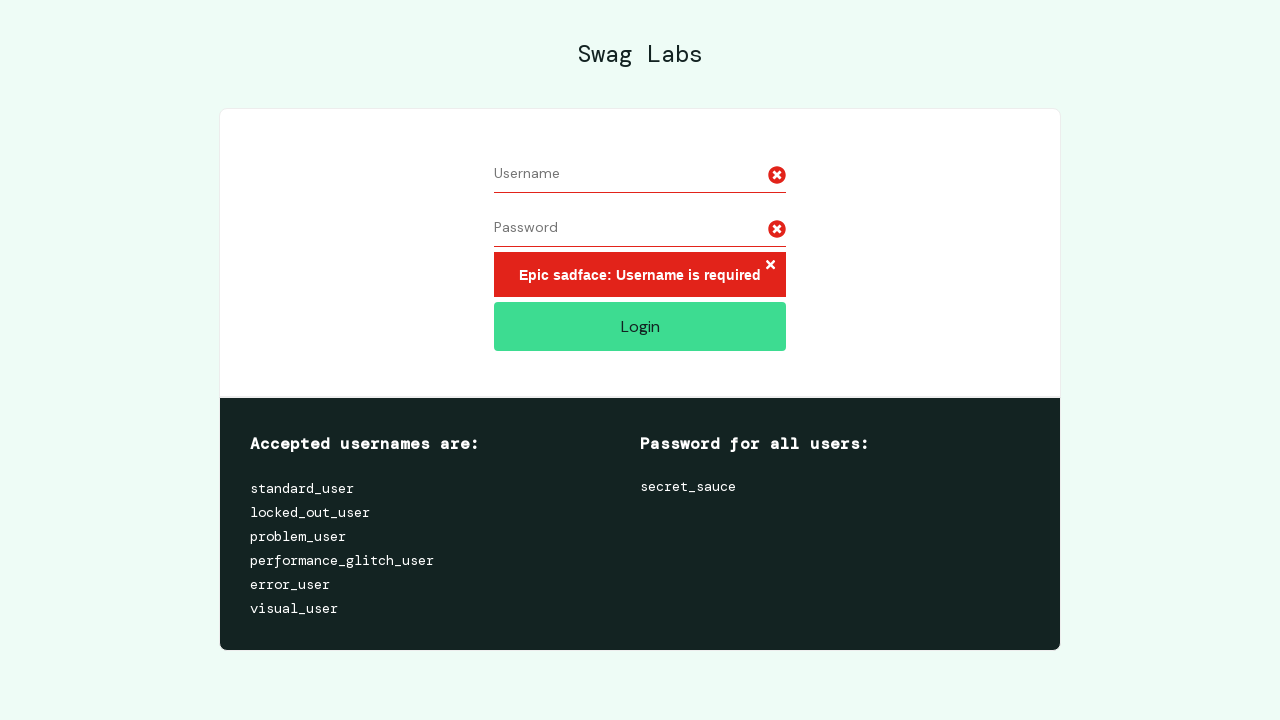

Error message container appeared indicating login failure
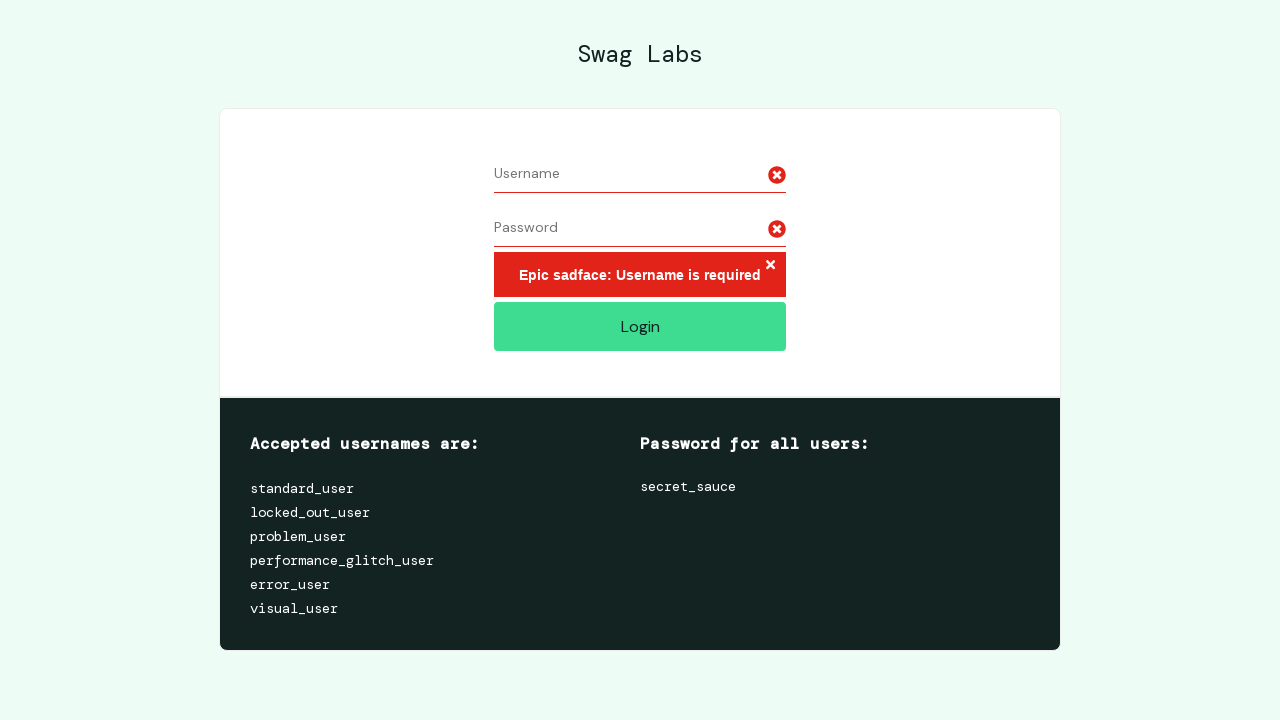

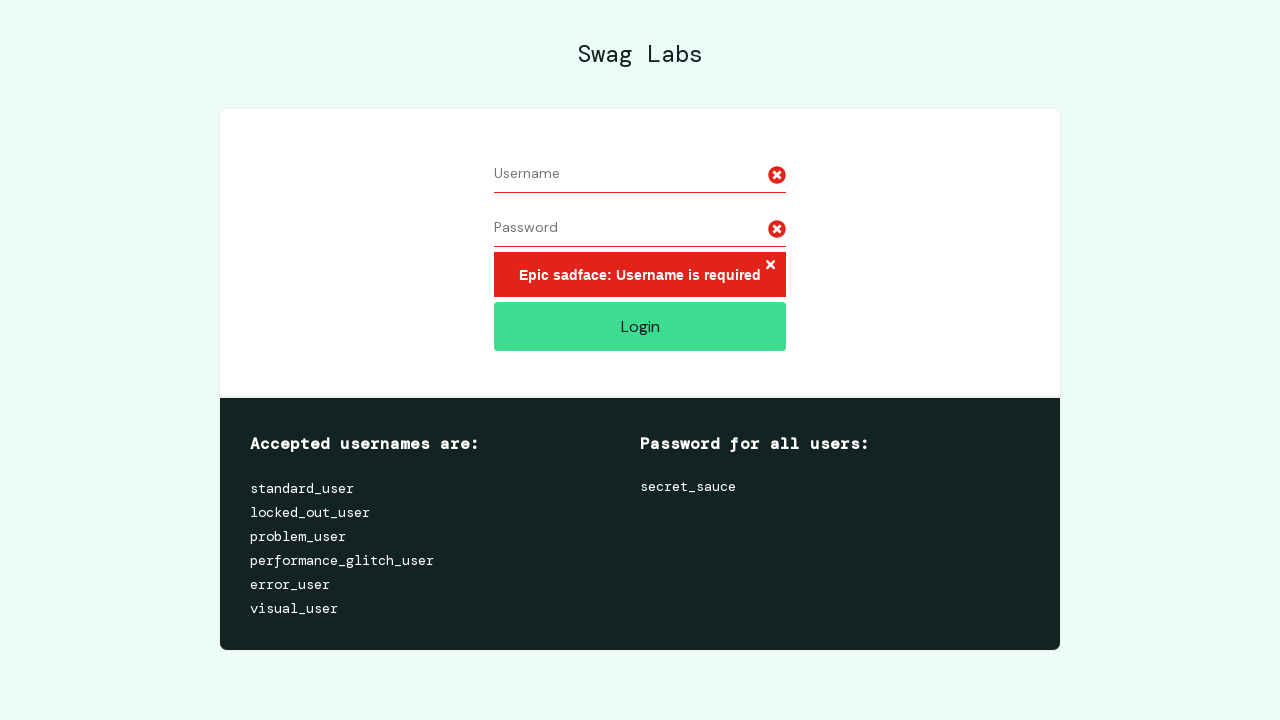